Selects "Option 1" from a dropdown menu on the test page

Starting URL: http://the-internet.herokuapp.com/dropdown

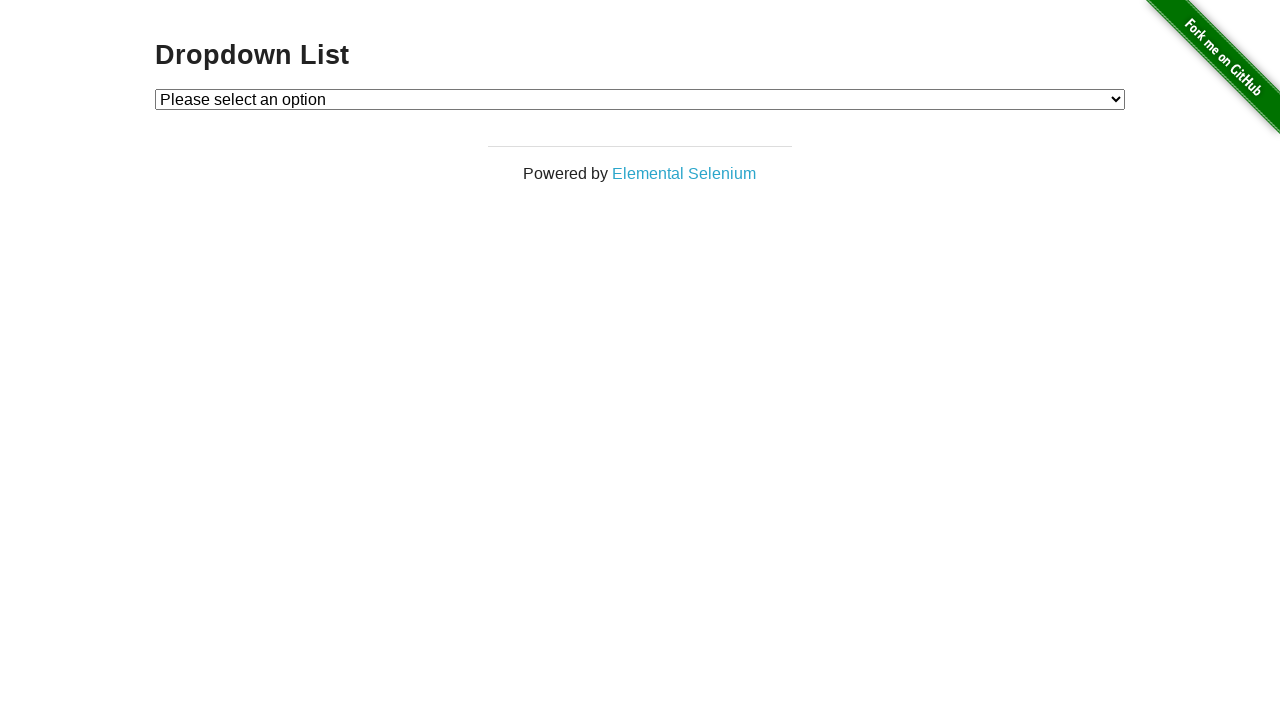

Navigated to dropdown test page
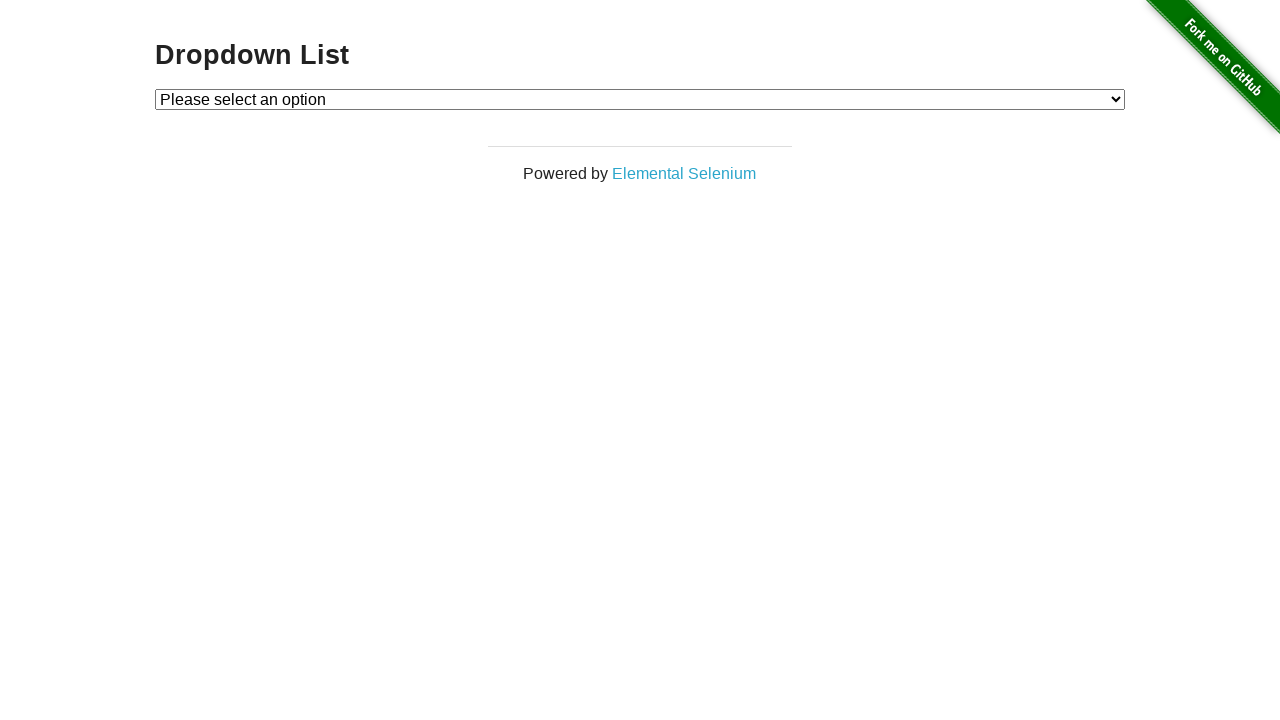

Located dropdown element
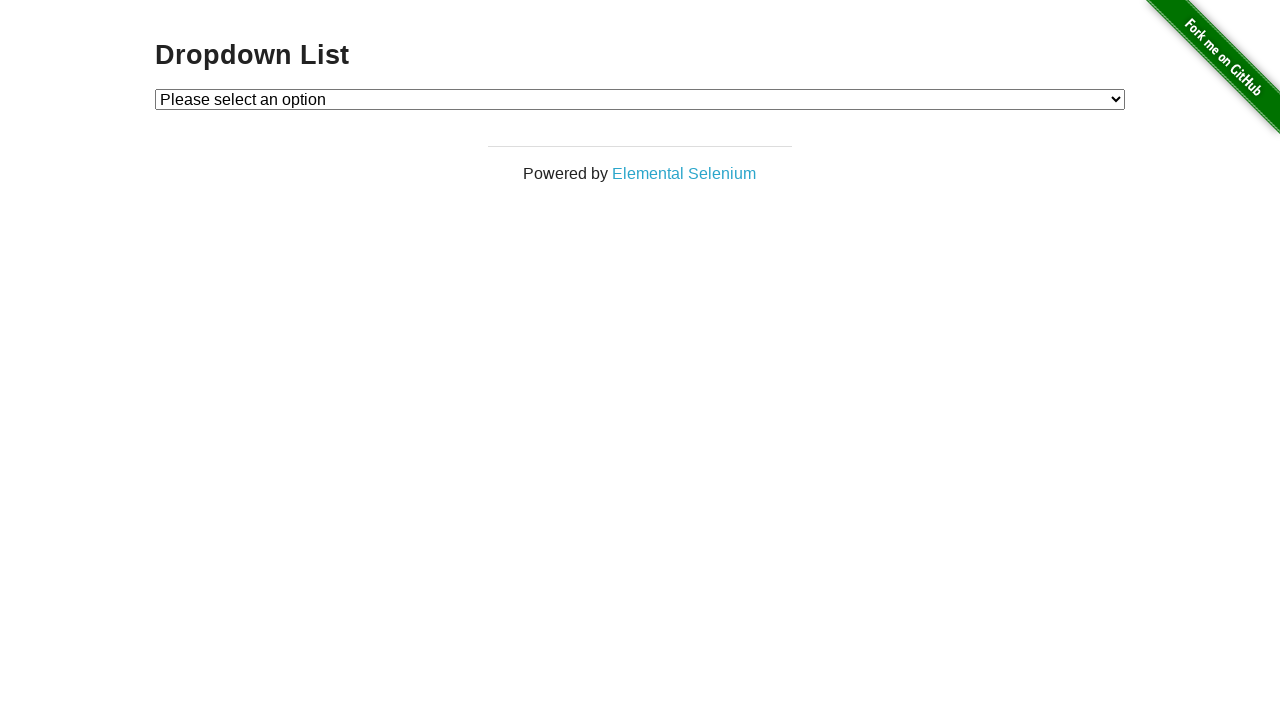

Selected 'Option 1' from dropdown menu on #dropdown
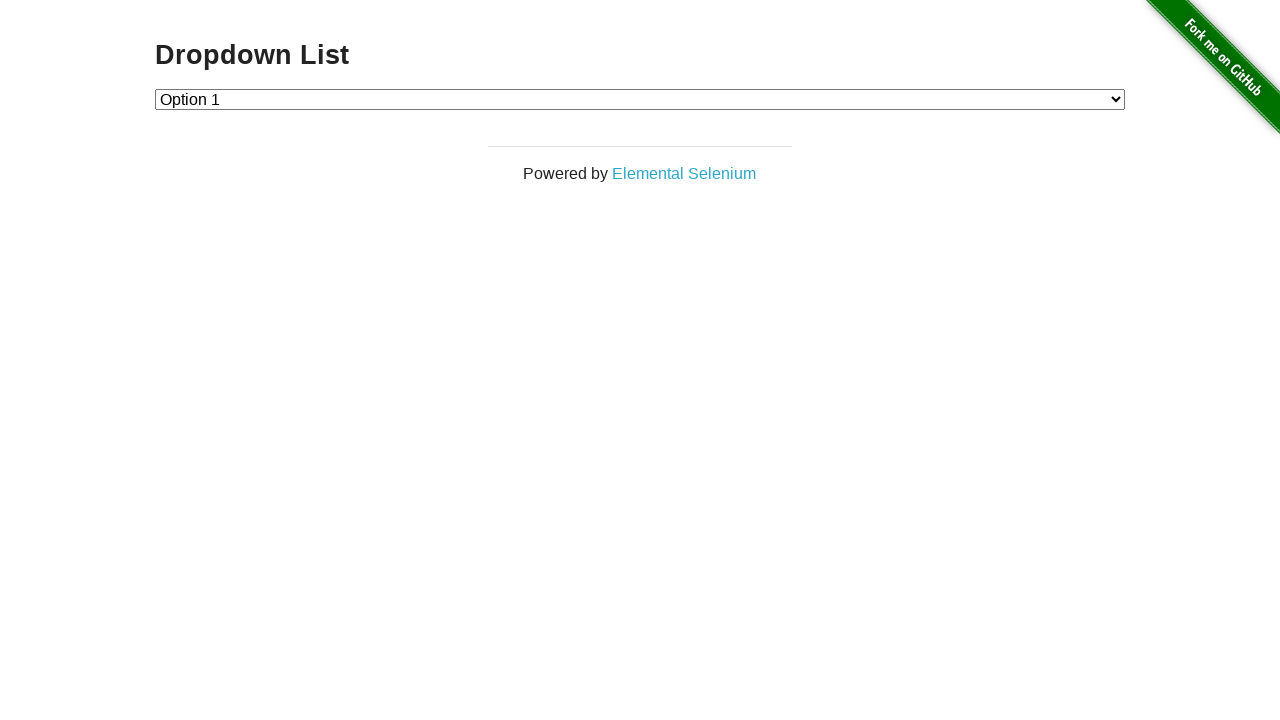

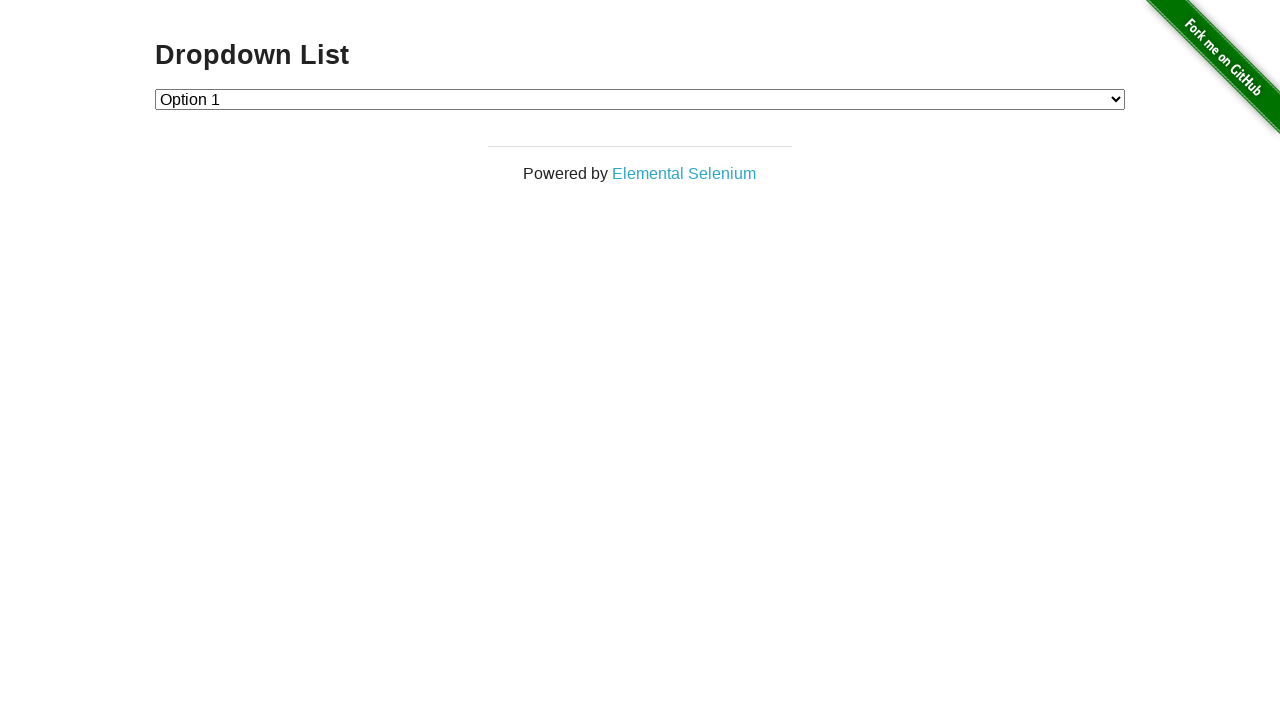